Navigates to TryHackMe homepage and waits for the page to load

Starting URL: https://www.tryhackme.com/

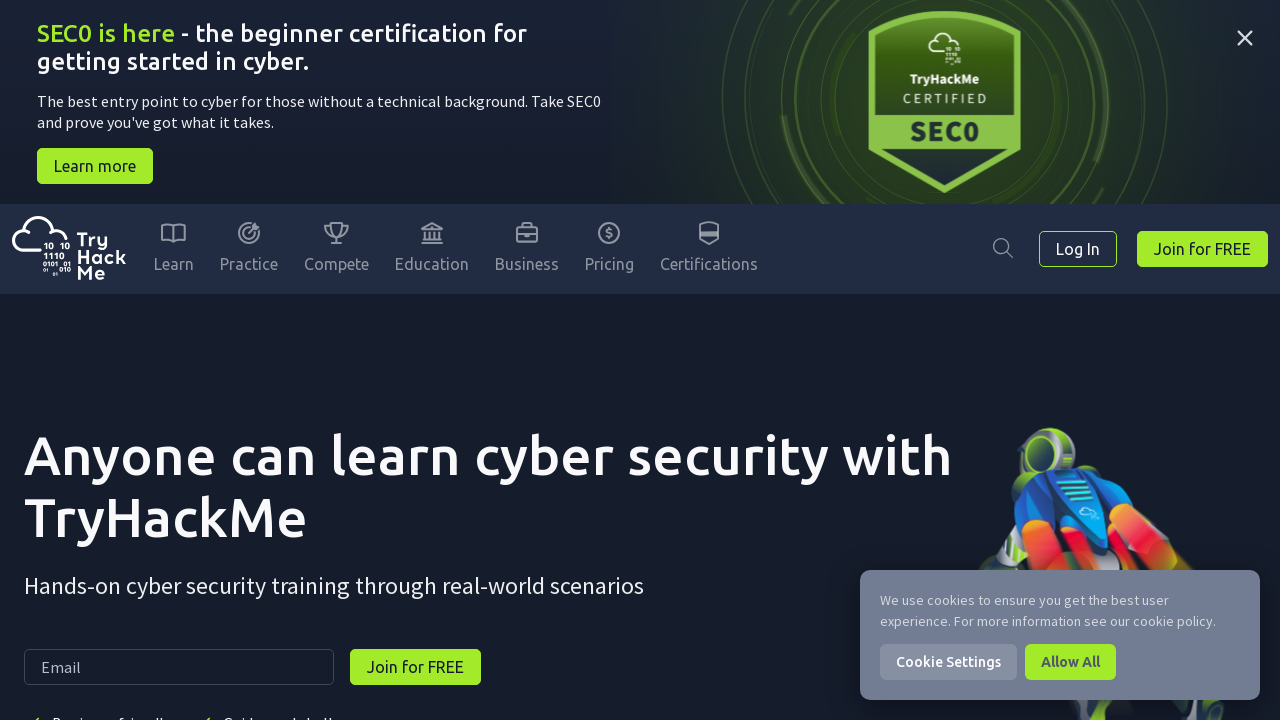

Navigated to TryHackMe homepage
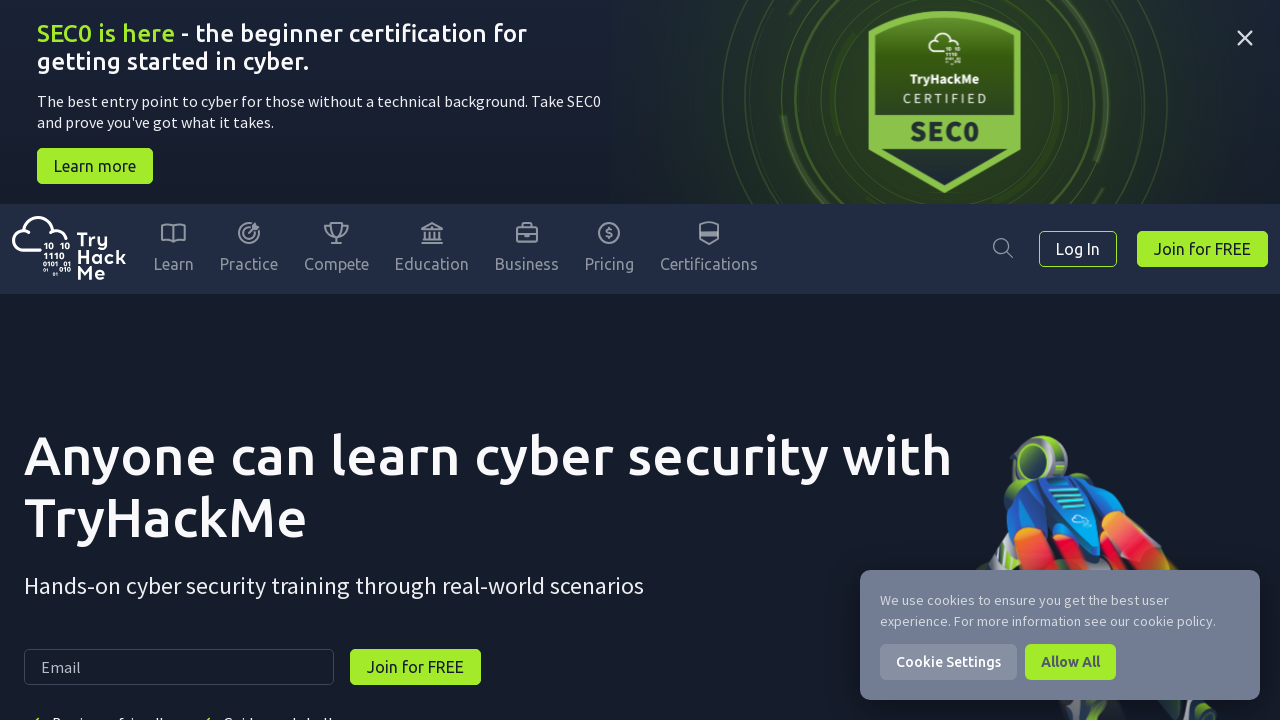

Page DOM content fully loaded
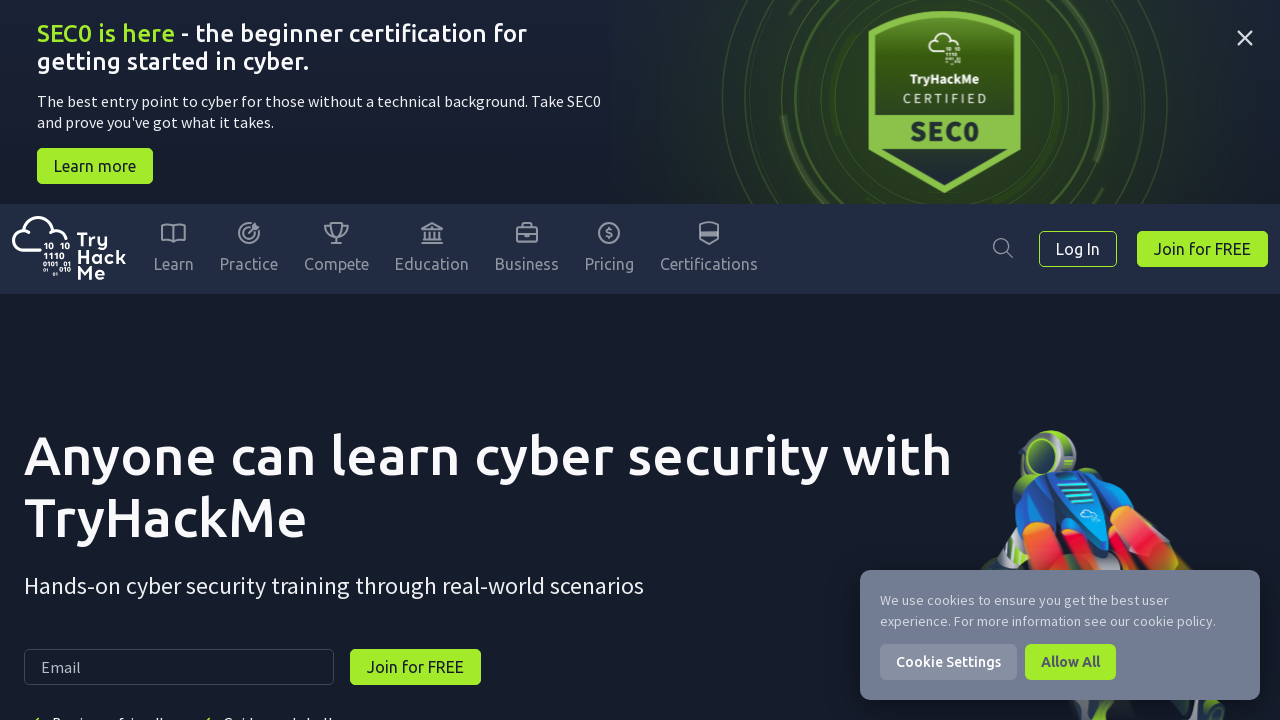

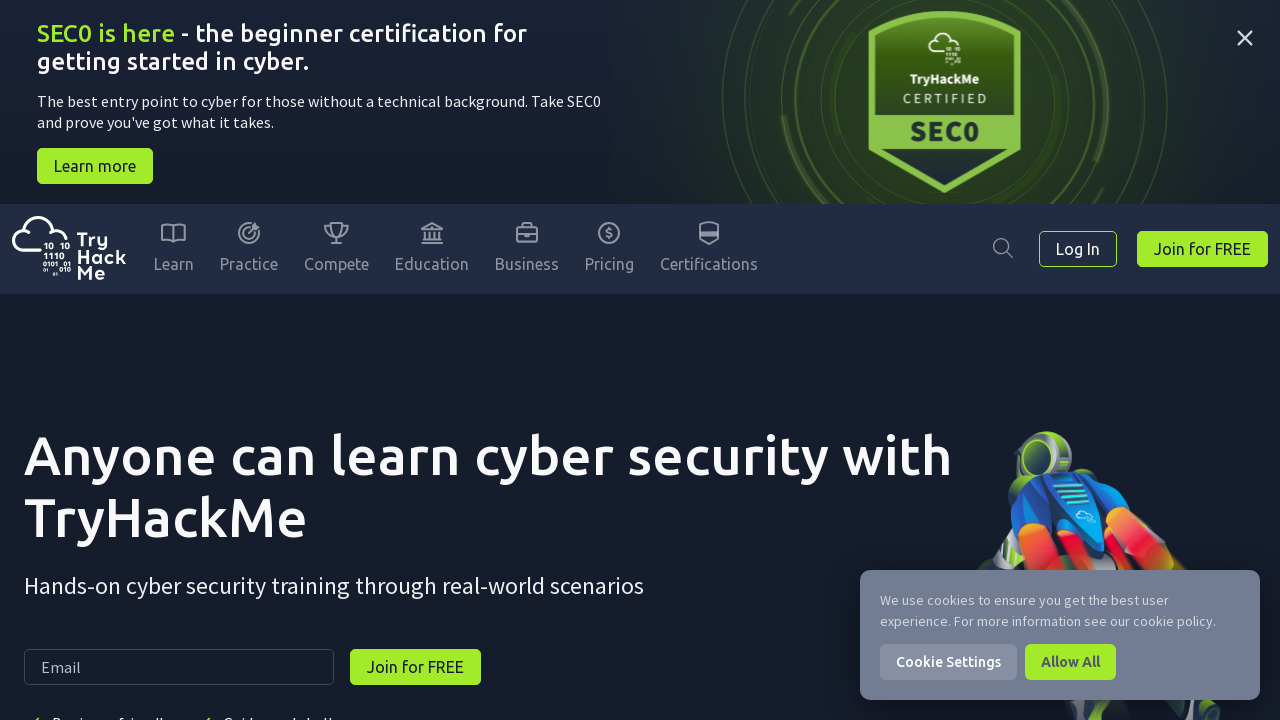